Opens the Ajio e-commerce website homepage and verifies it loads successfully

Starting URL: https://www.ajio.com/

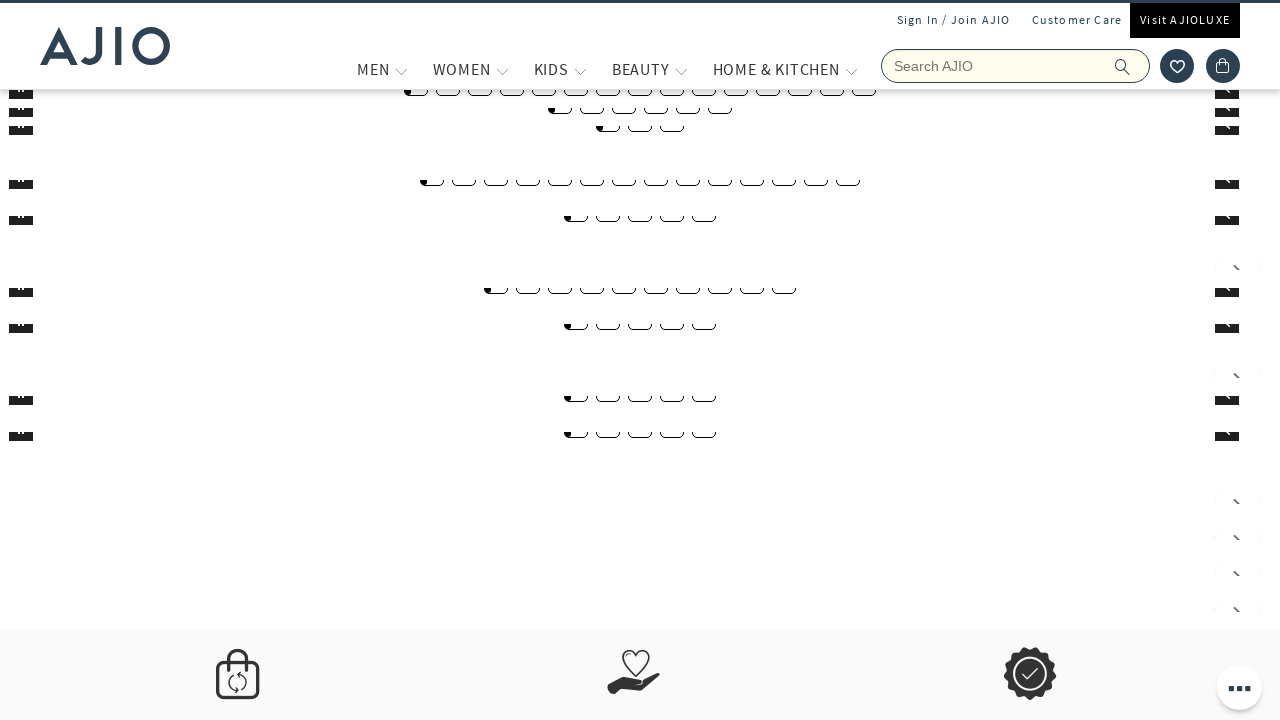

Waited for page DOM content to load
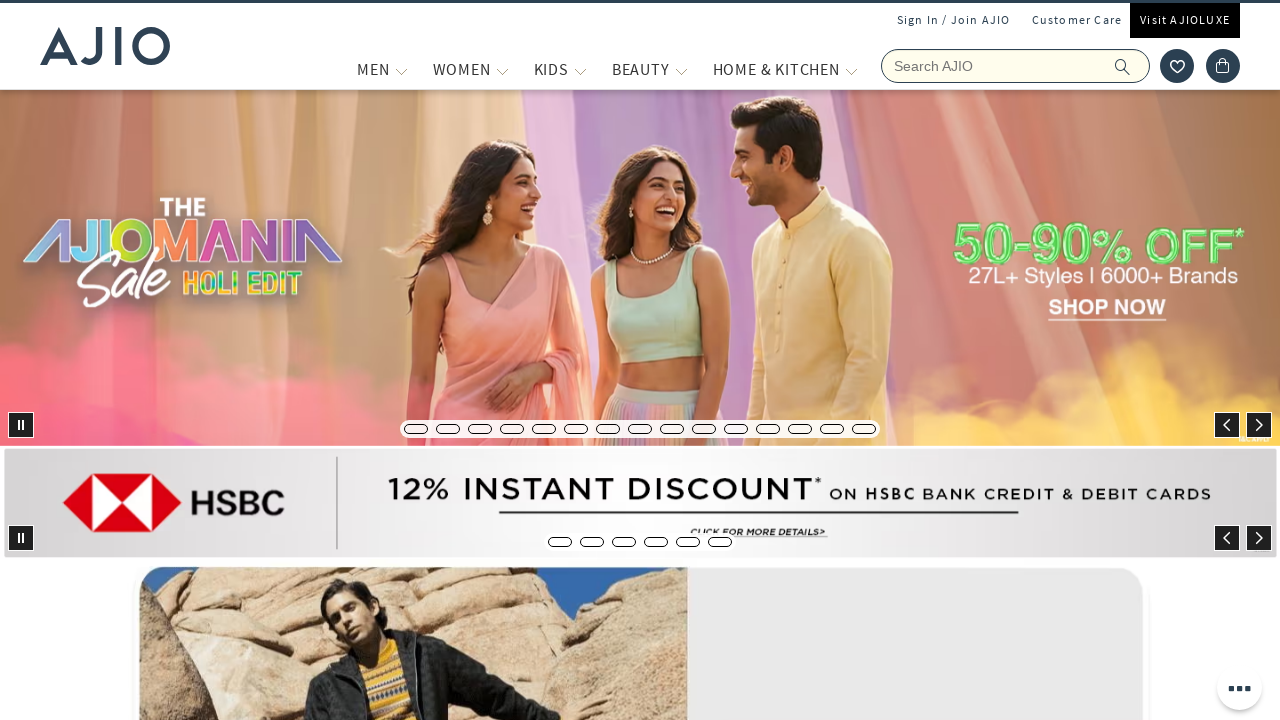

Verified body element is present on Ajio homepage
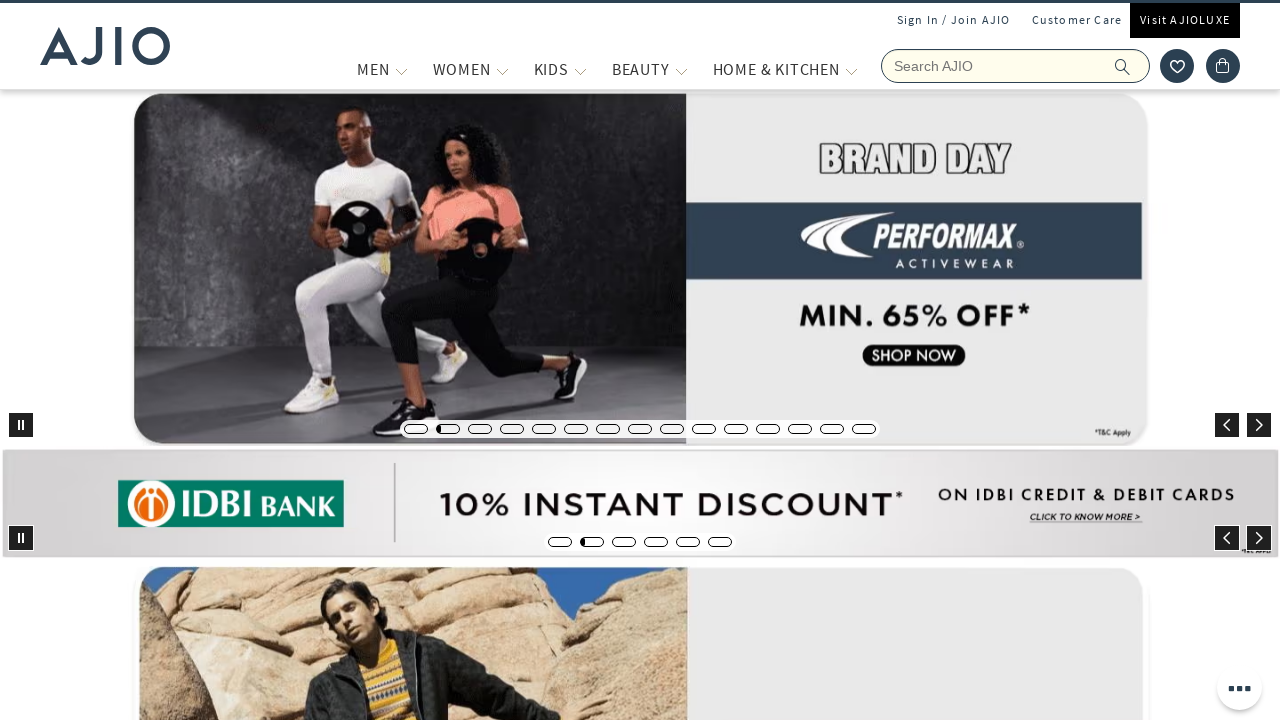

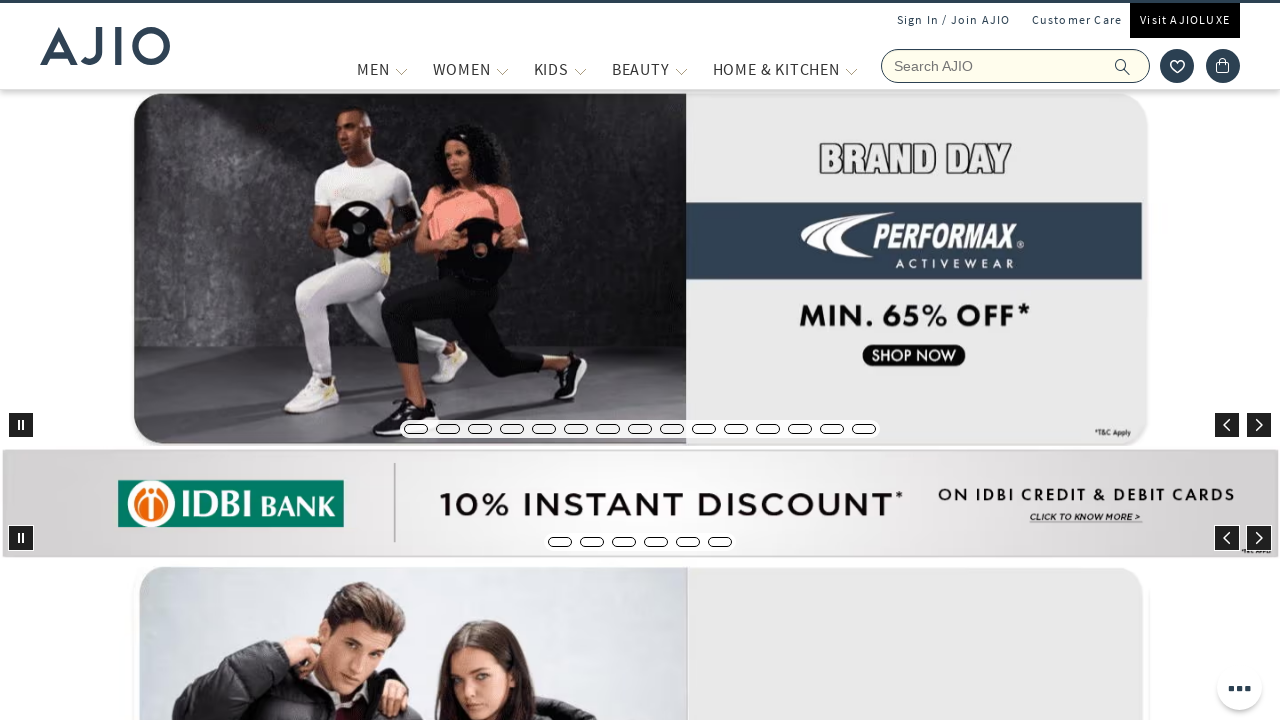